Tests browser navigation functionality on the Selenium website by clicking the Downloads link, then using back, forward, and refresh navigation actions

Starting URL: https://www.selenium.dev/

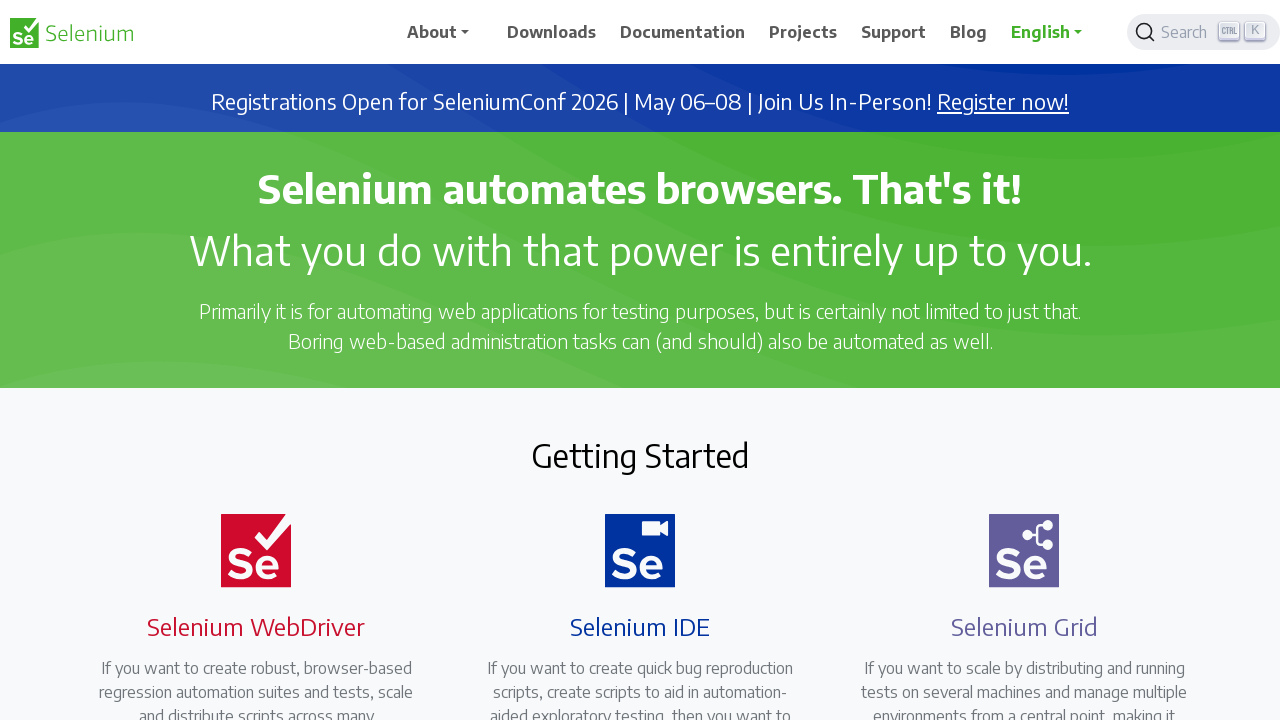

Clicked Downloads link in navigation at (552, 32) on xpath=//a//span[text()='Downloads']
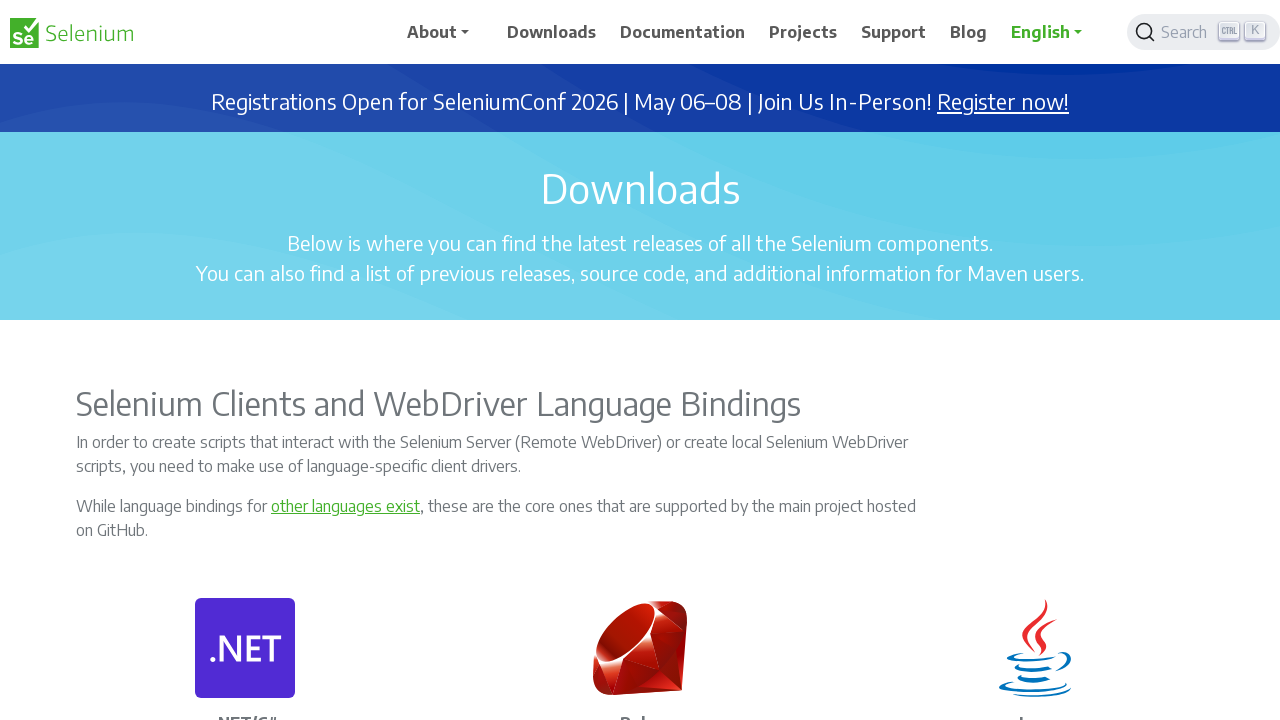

Downloads page loaded successfully
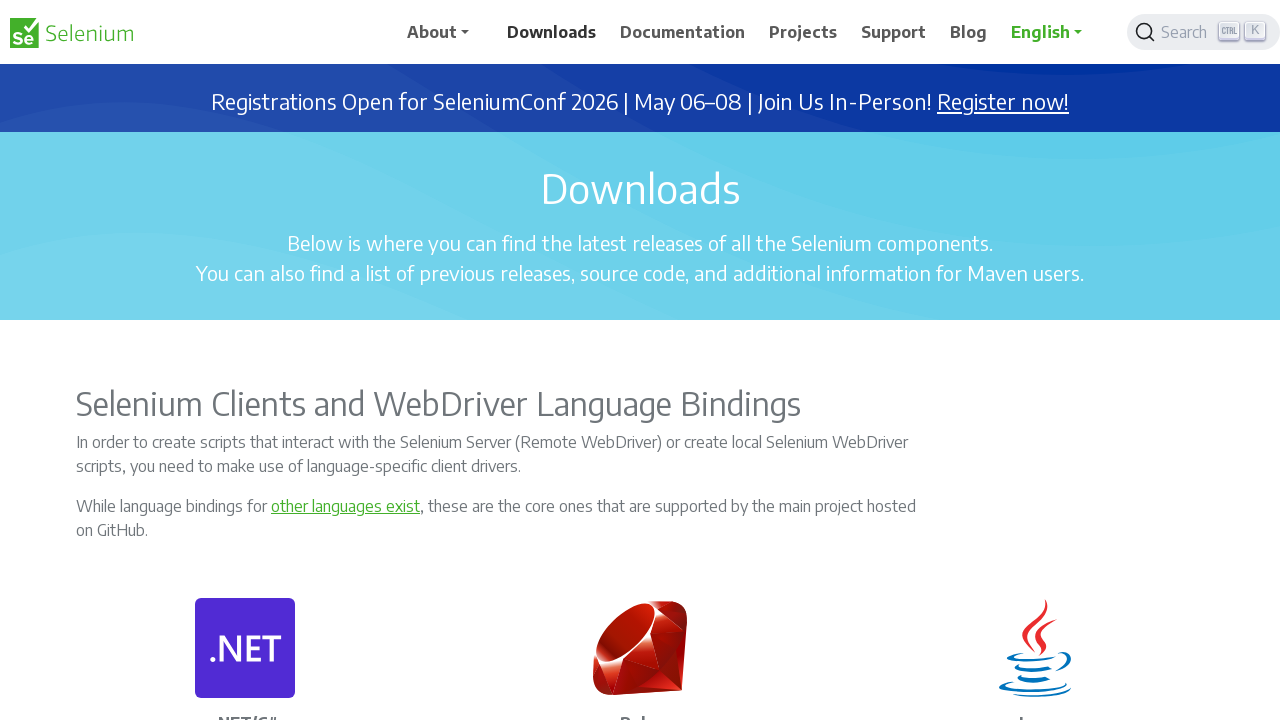

Navigated back to previous page
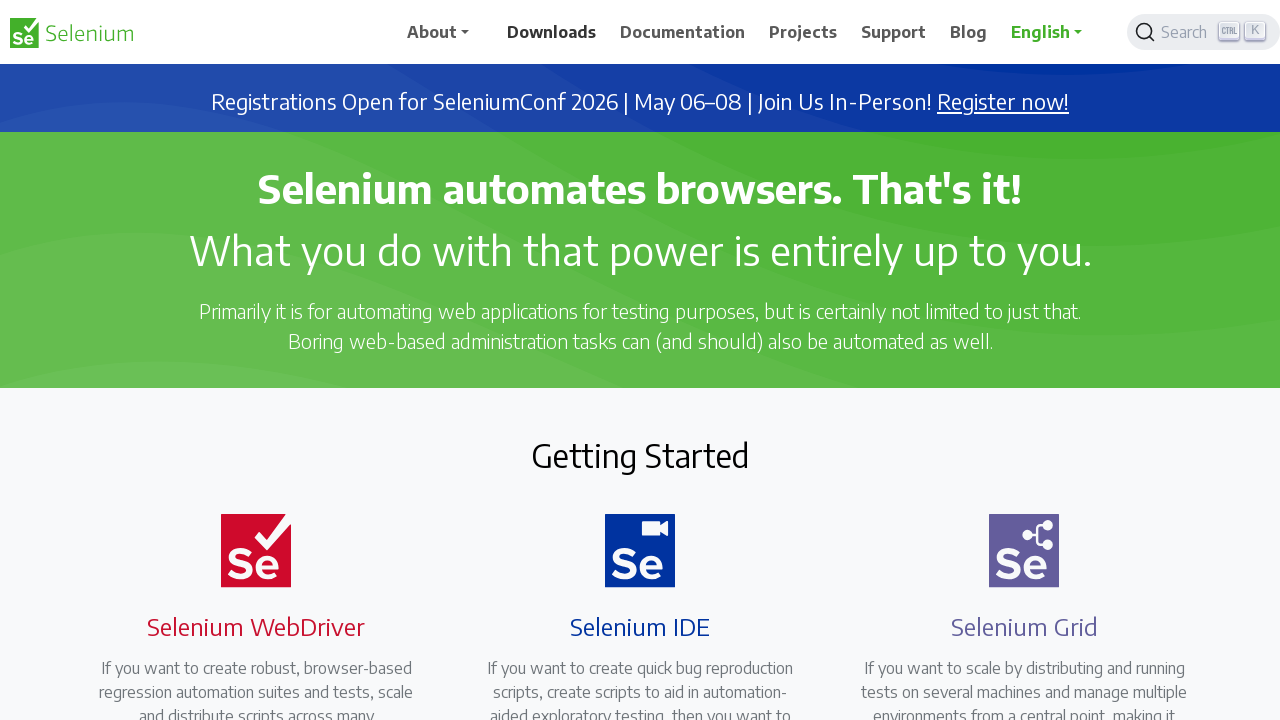

Previous page loaded after back navigation
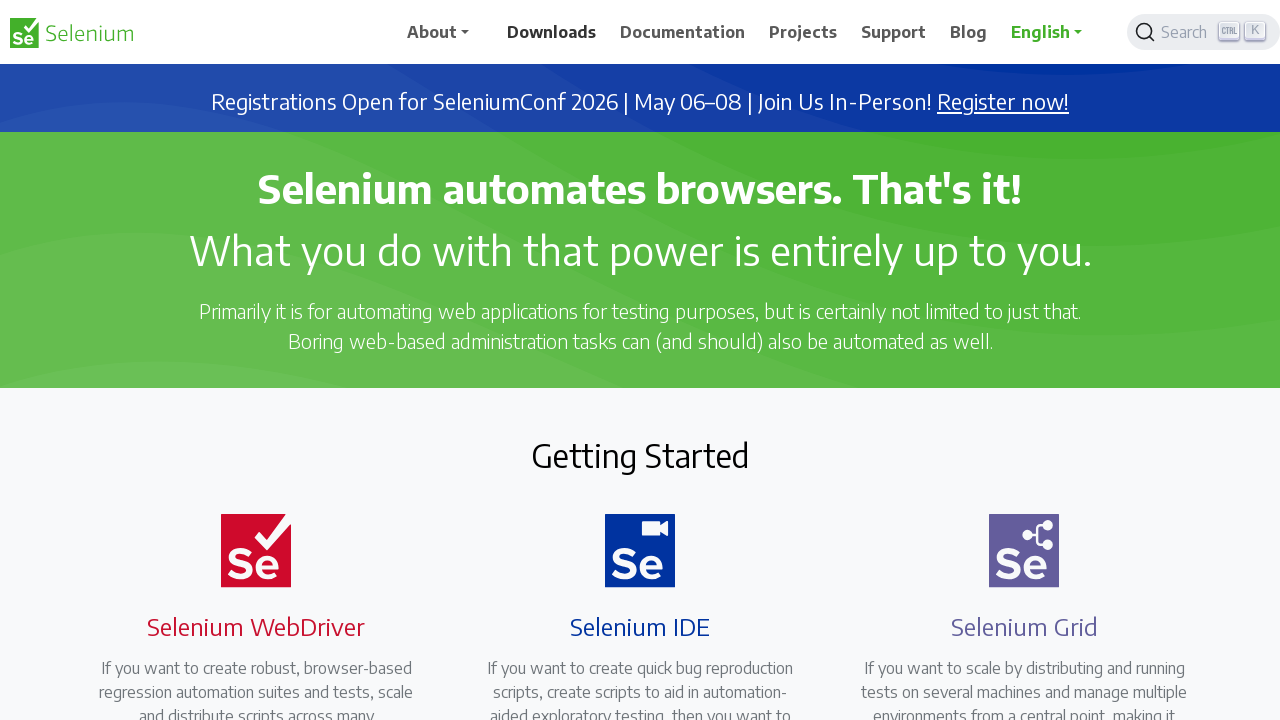

Navigated forward to Downloads page
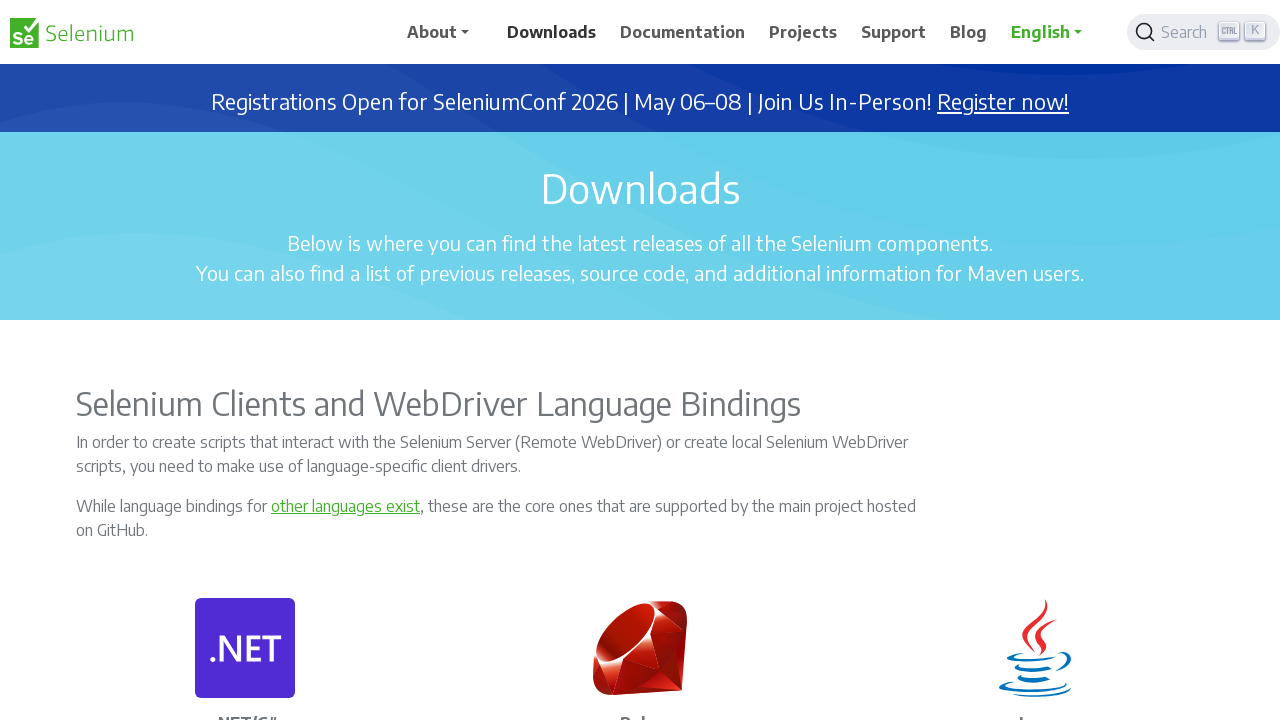

Downloads page loaded after forward navigation
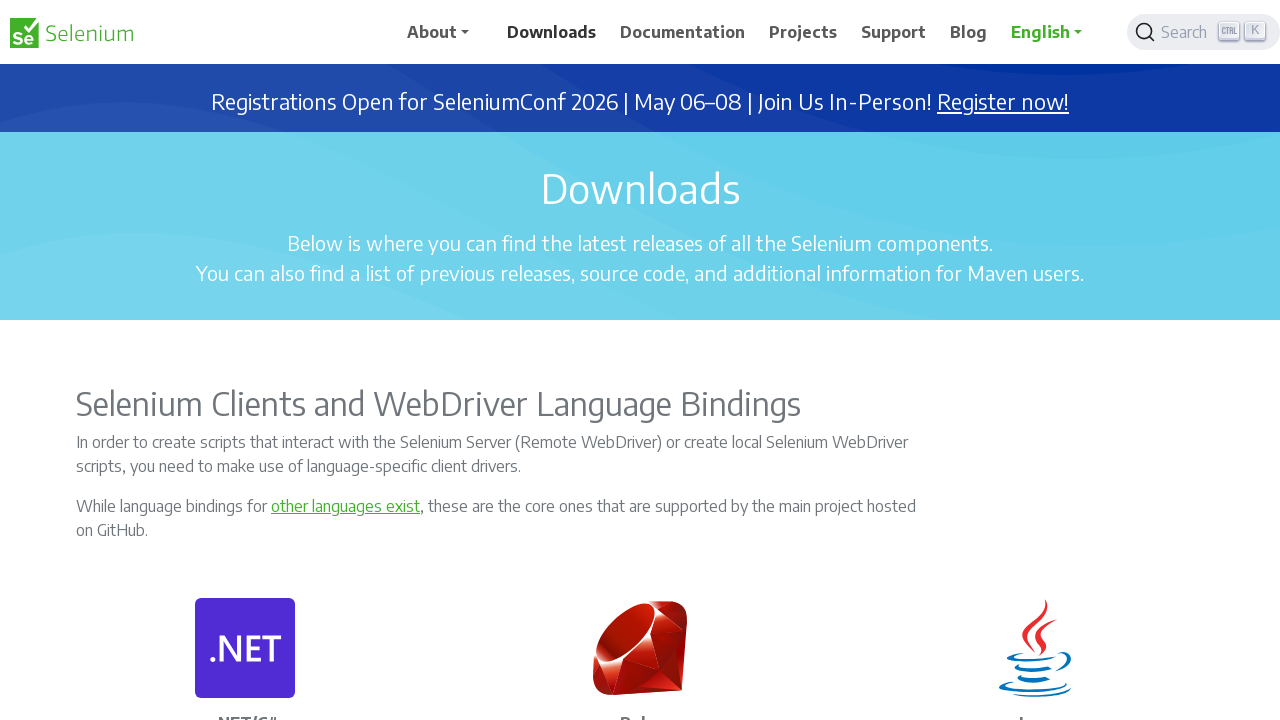

Refreshed the Downloads page
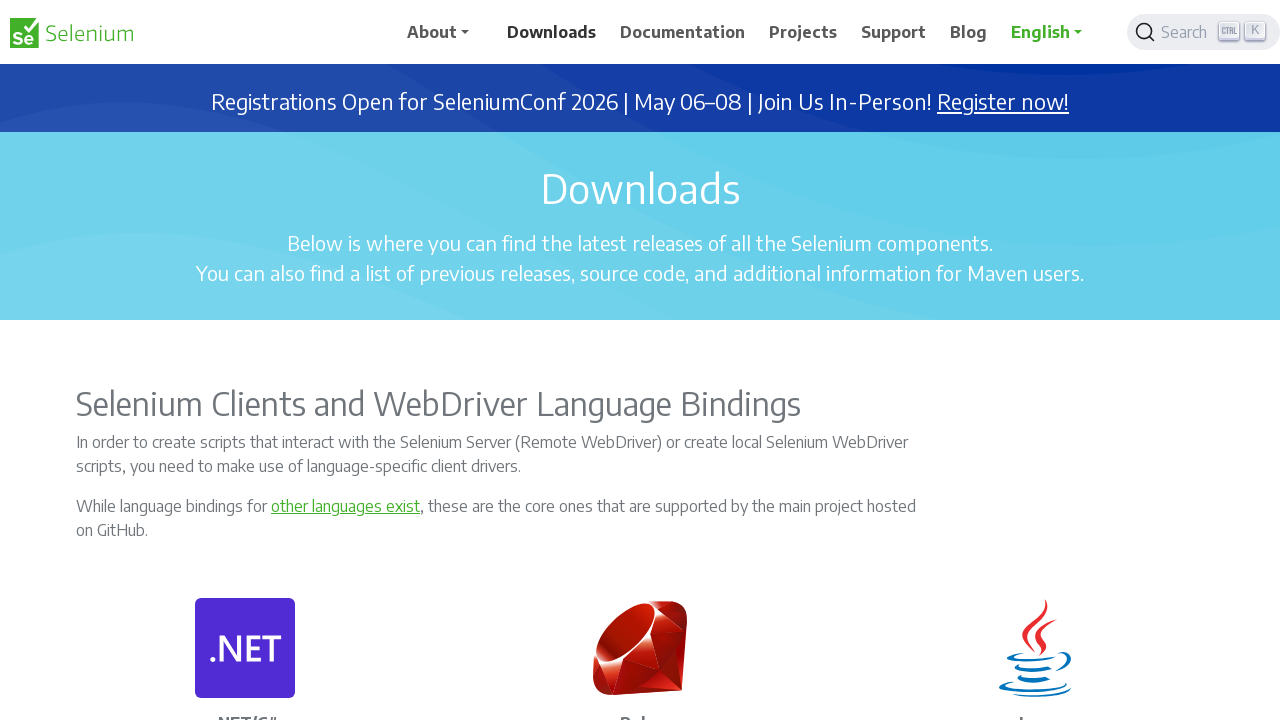

Downloads page fully reloaded
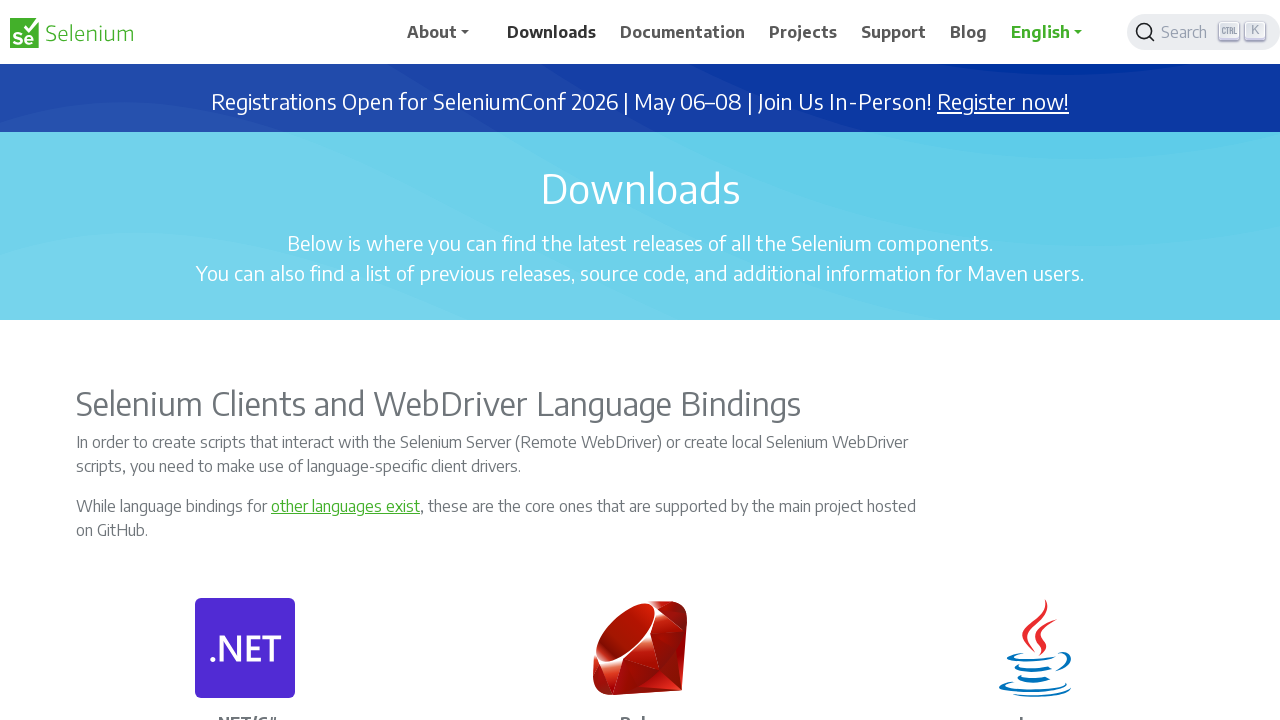

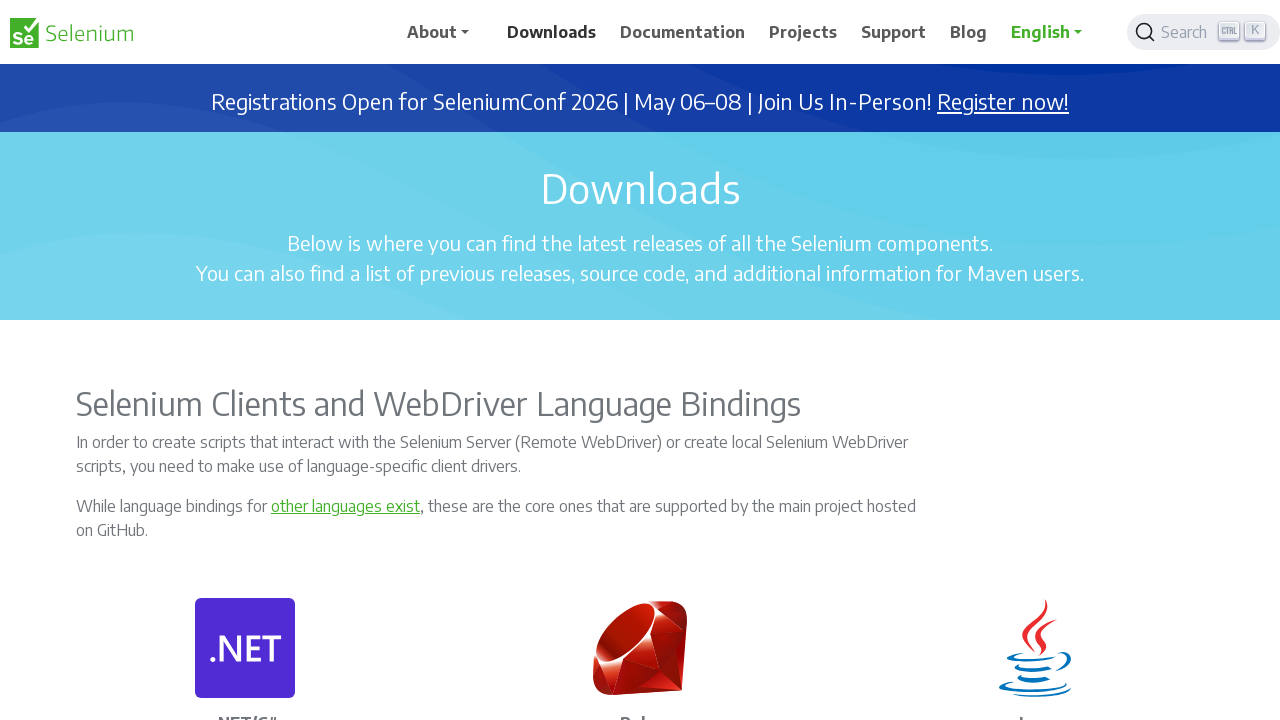